Tests editing a task in the Active filter by double-clicking to enter edit mode, changing the text, and confirming with Enter

Starting URL: https://todomvc4tasj.herokuapp.com/

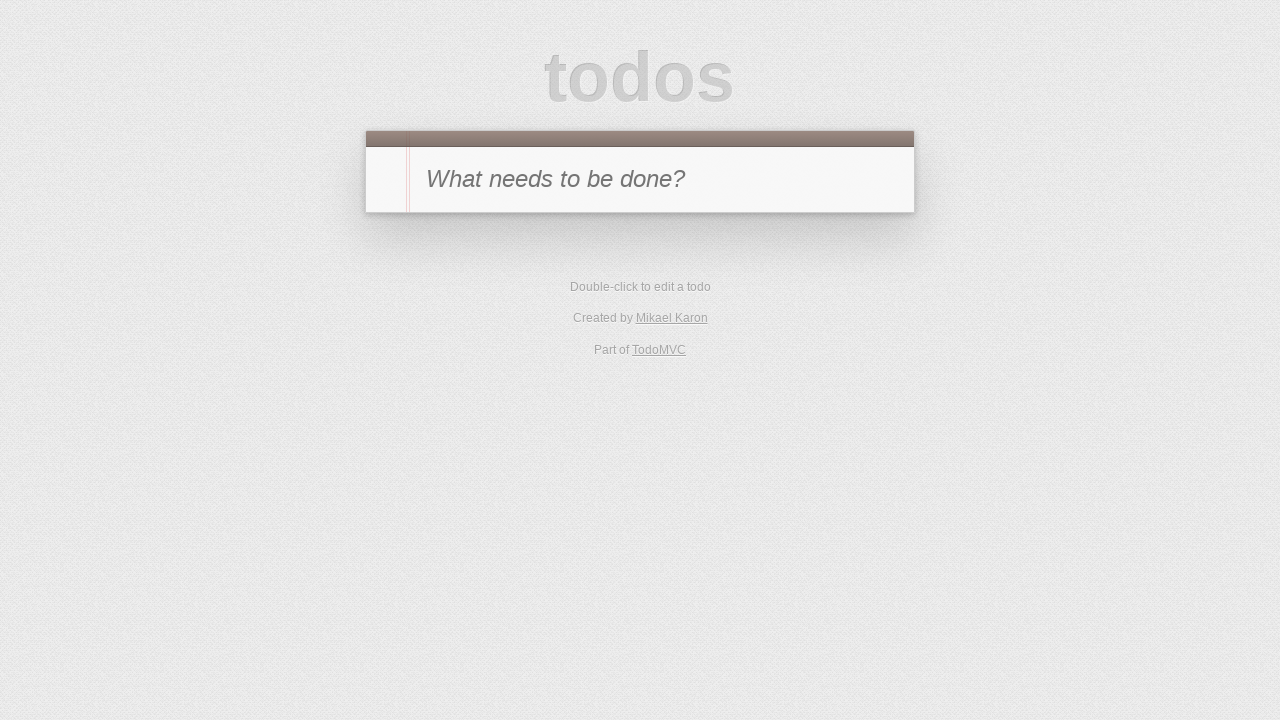

Filled new task input with '1' on #new-todo
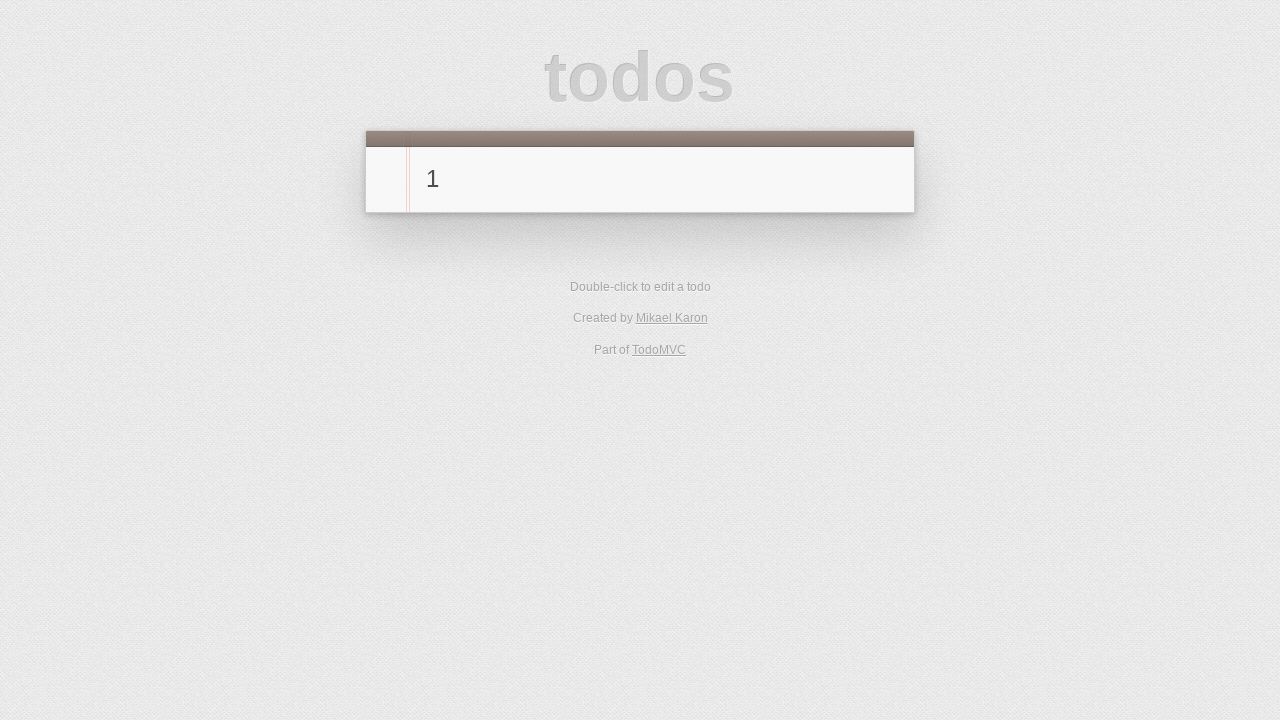

Pressed Enter to add task '1' on #new-todo
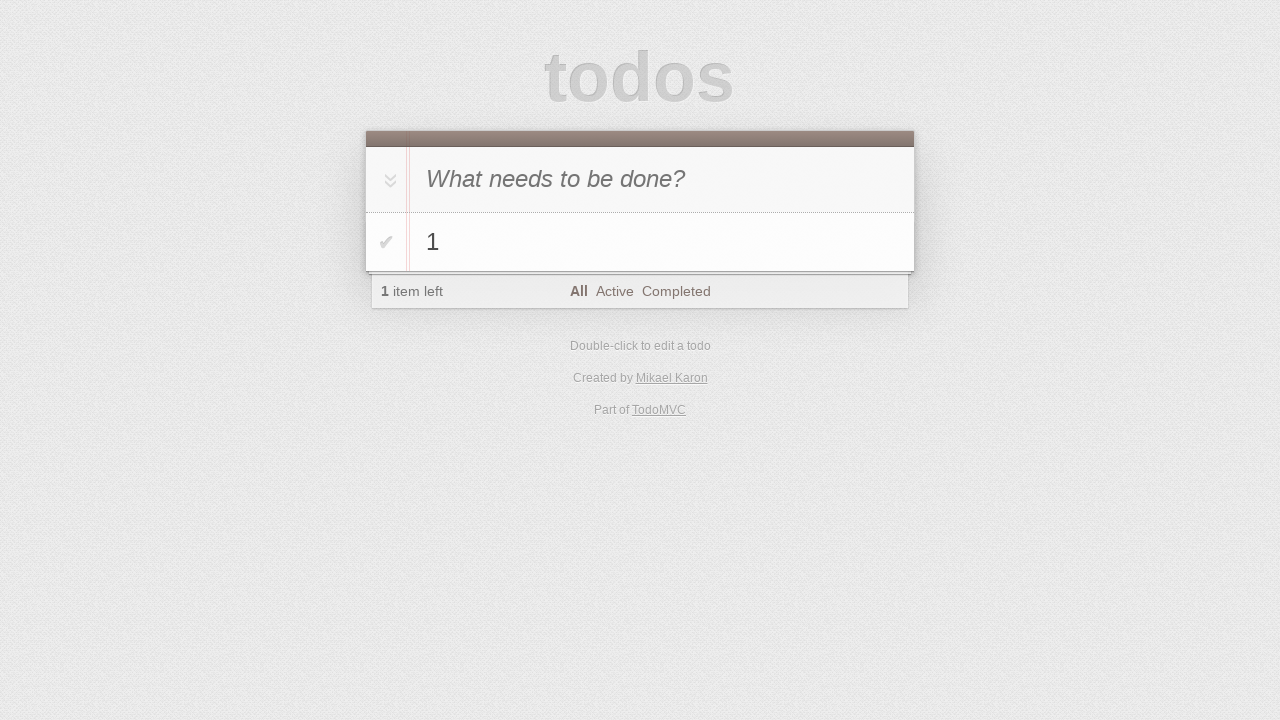

Clicked Active filter to view active tasks at (614, 291) on text=Active
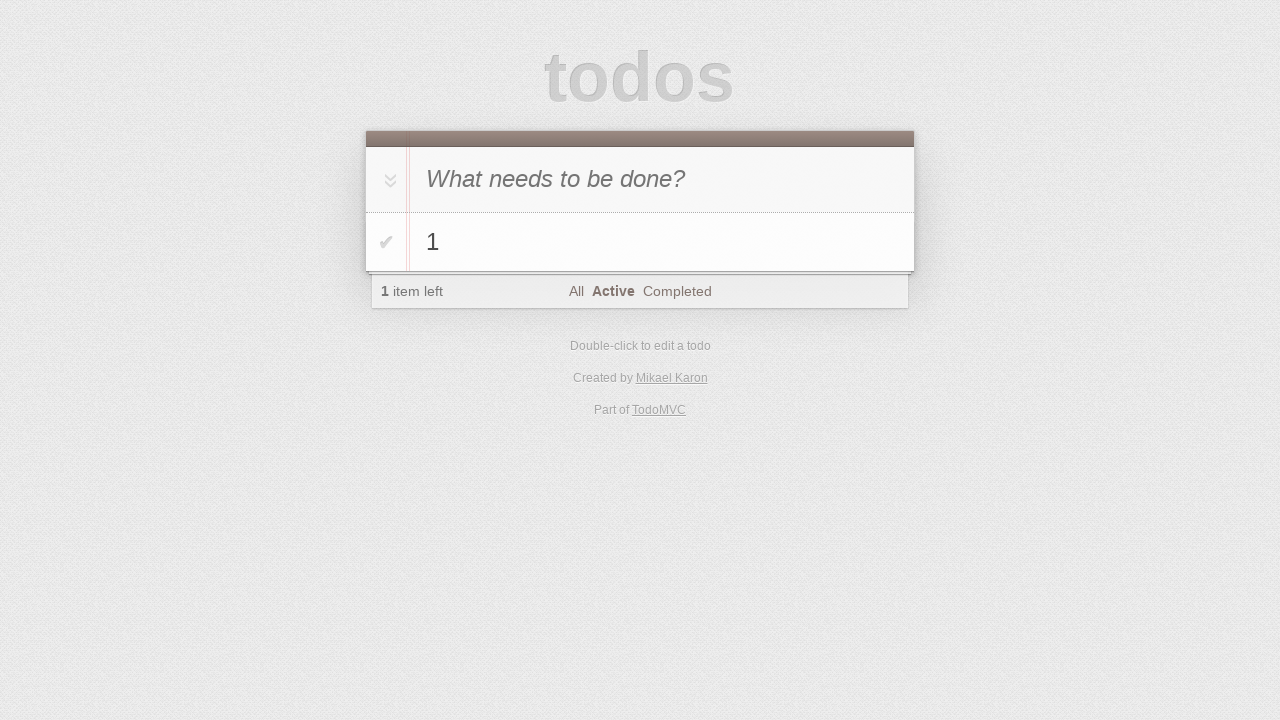

Double-clicked task '1' to enter edit mode at (640, 242) on #todo-list li:has-text('1')
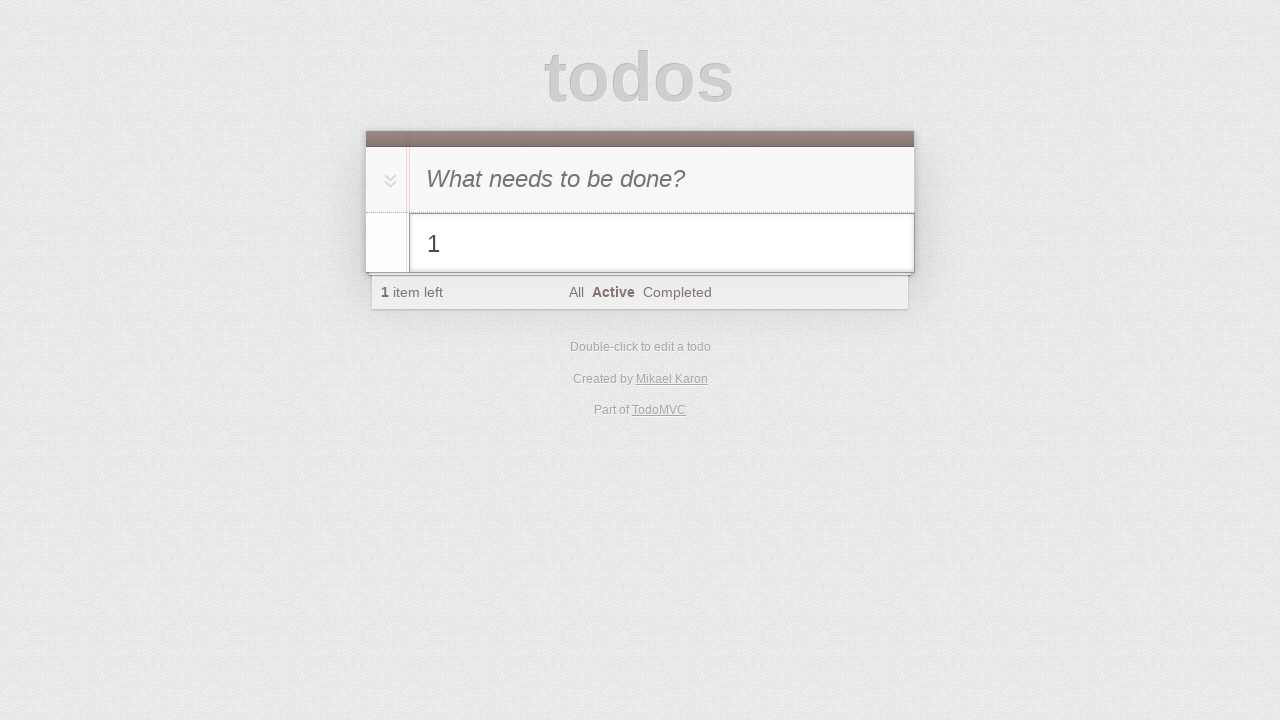

Changed task text to '1 edited' on #todo-list li.editing .edit
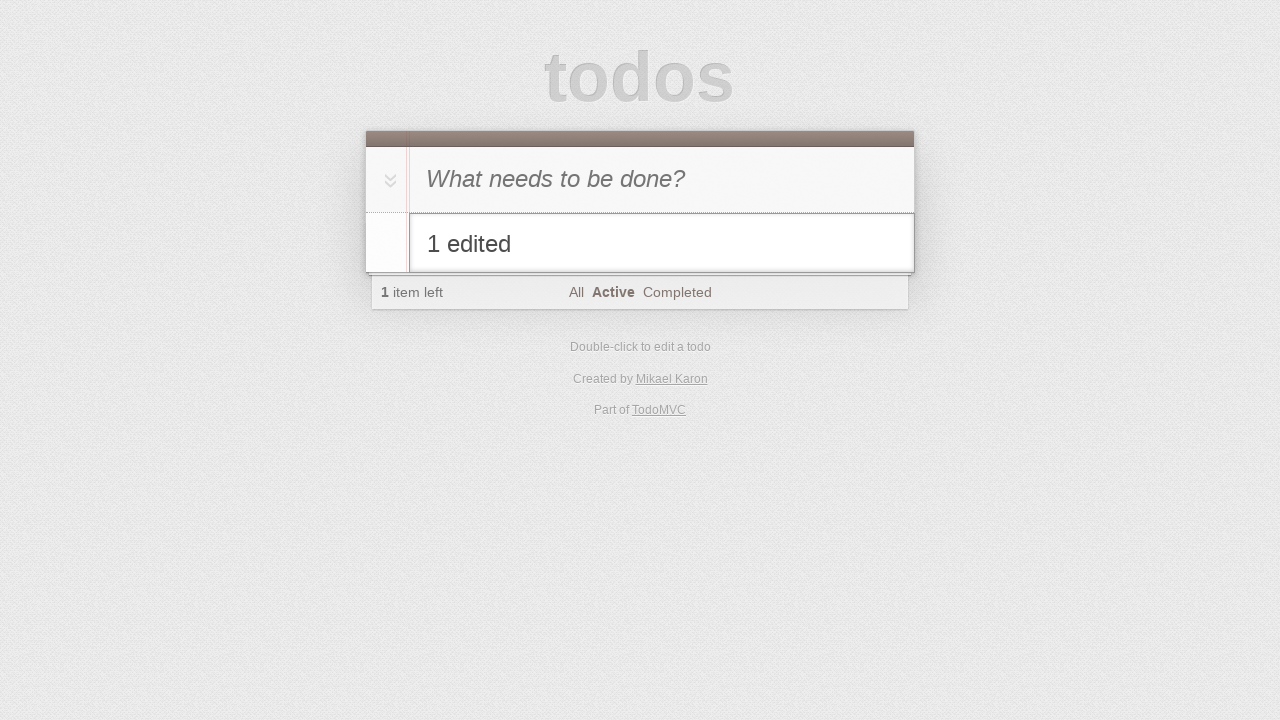

Pressed Enter to confirm task edit on #todo-list li.editing .edit
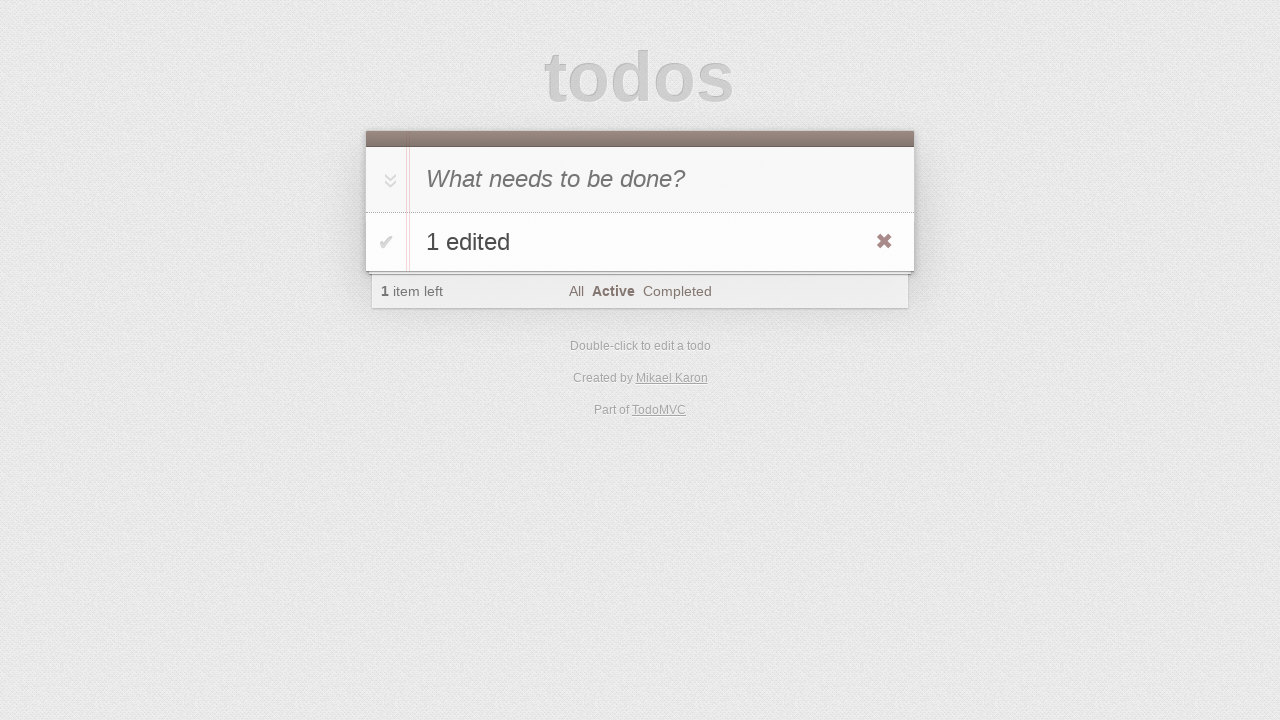

Verified edited task '1 edited' is visible
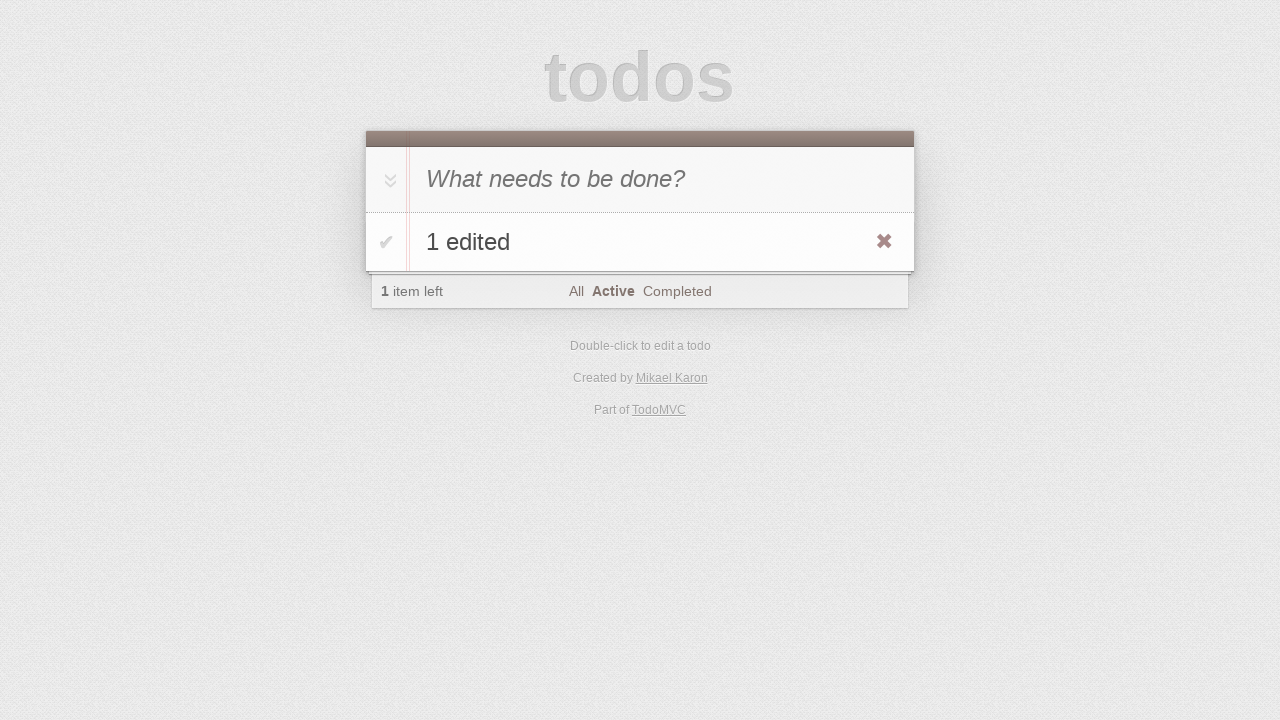

Verified items left count displays '1'
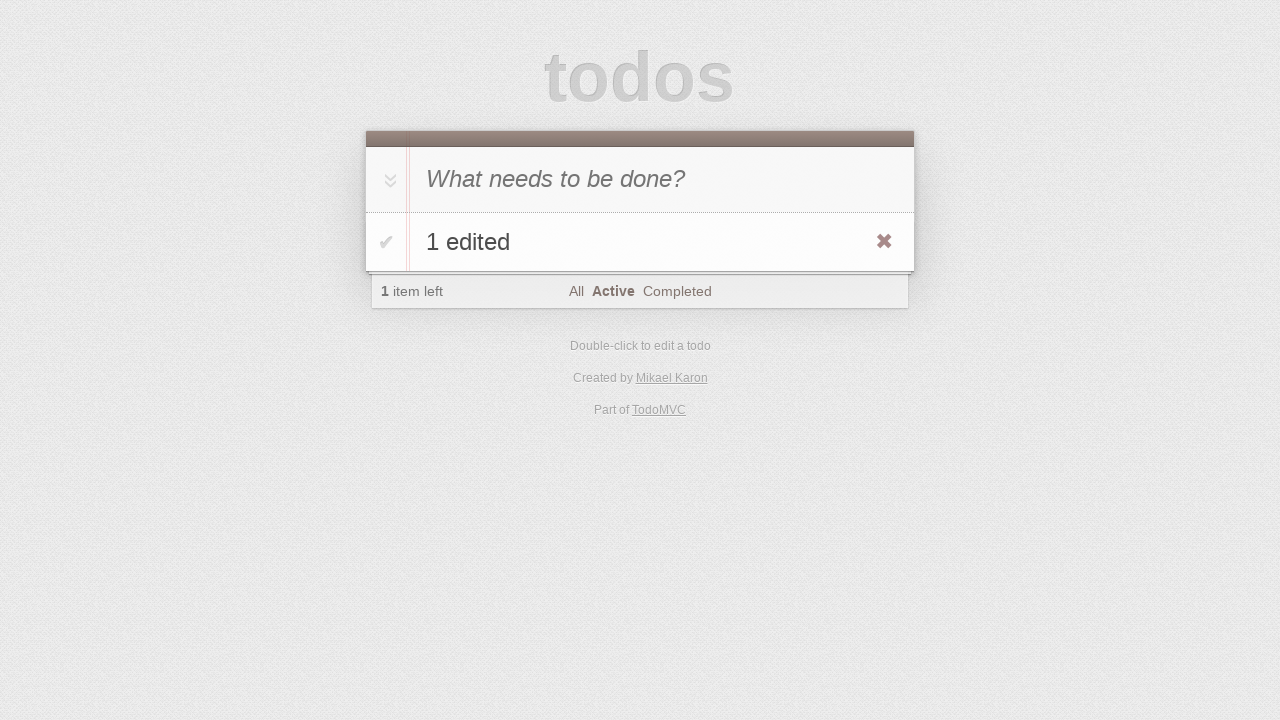

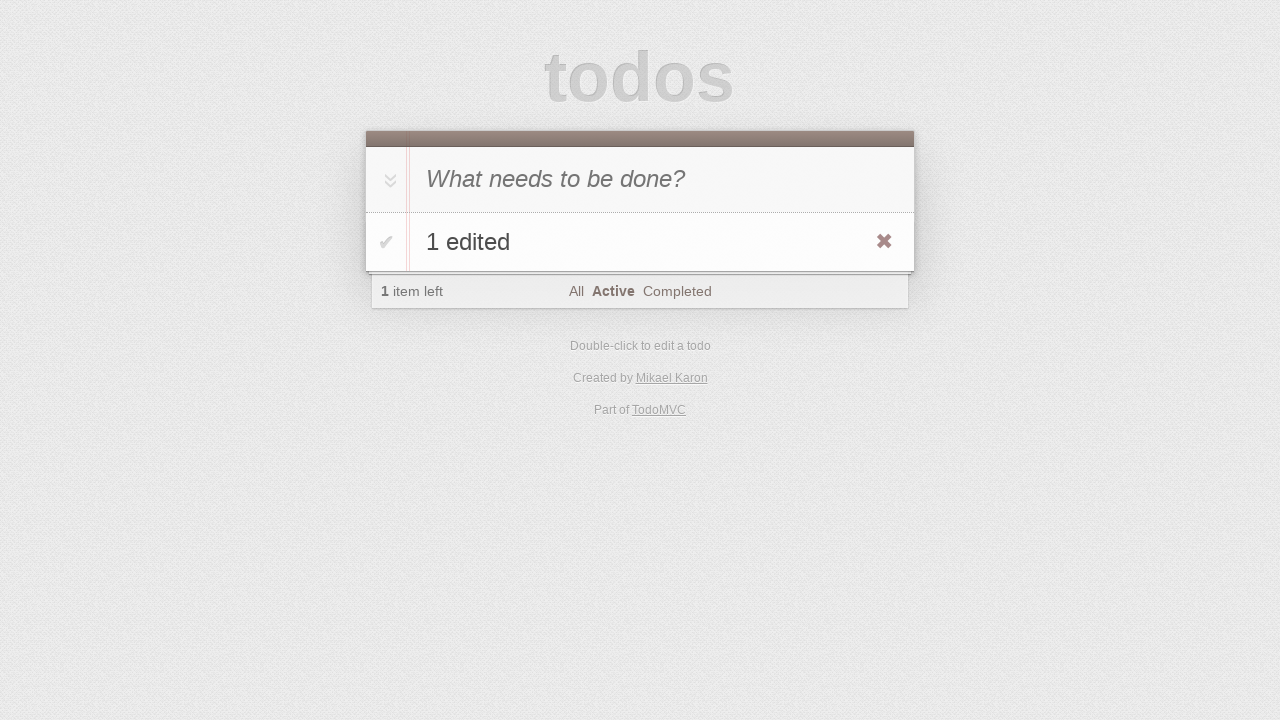